Fills out a practice registration form testing the date of birth field by manually typing a date string instead of using the datepicker, then submits the form.

Starting URL: https://demoqa.com/automation-practice-form

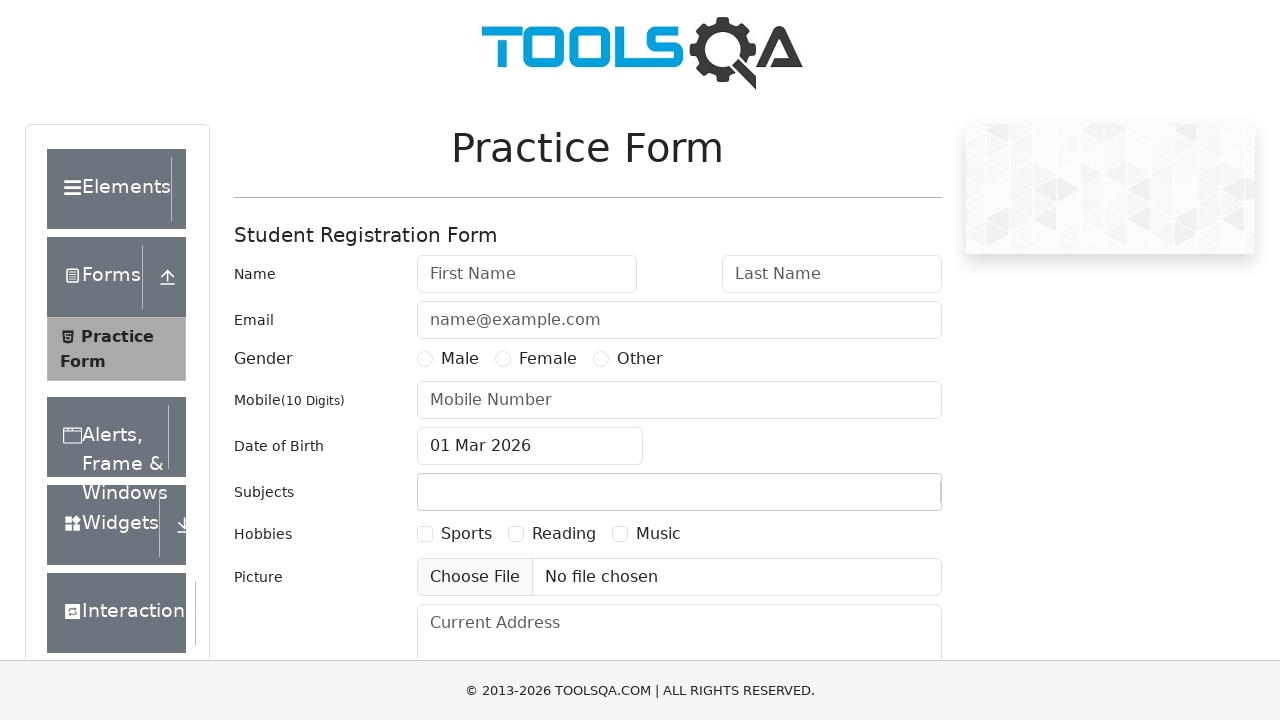

Filled first name field with 'John' on #firstName
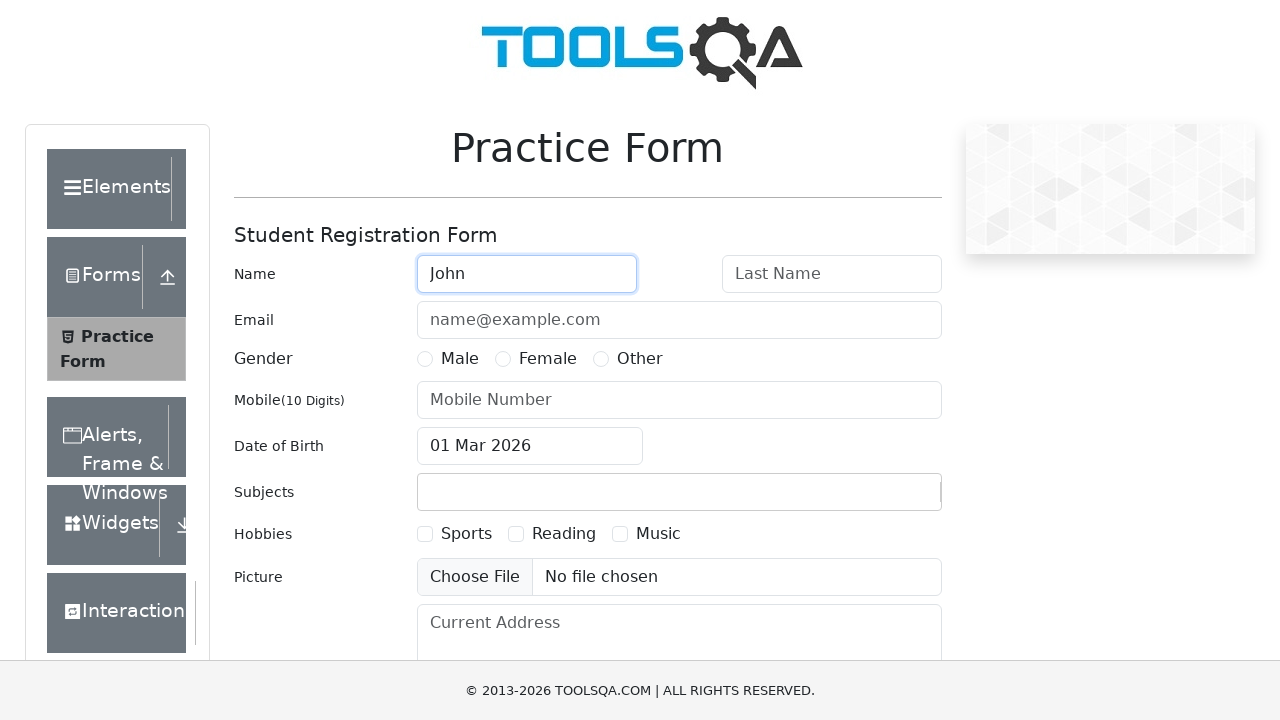

Filled last name field with 'Doe' on #lastName
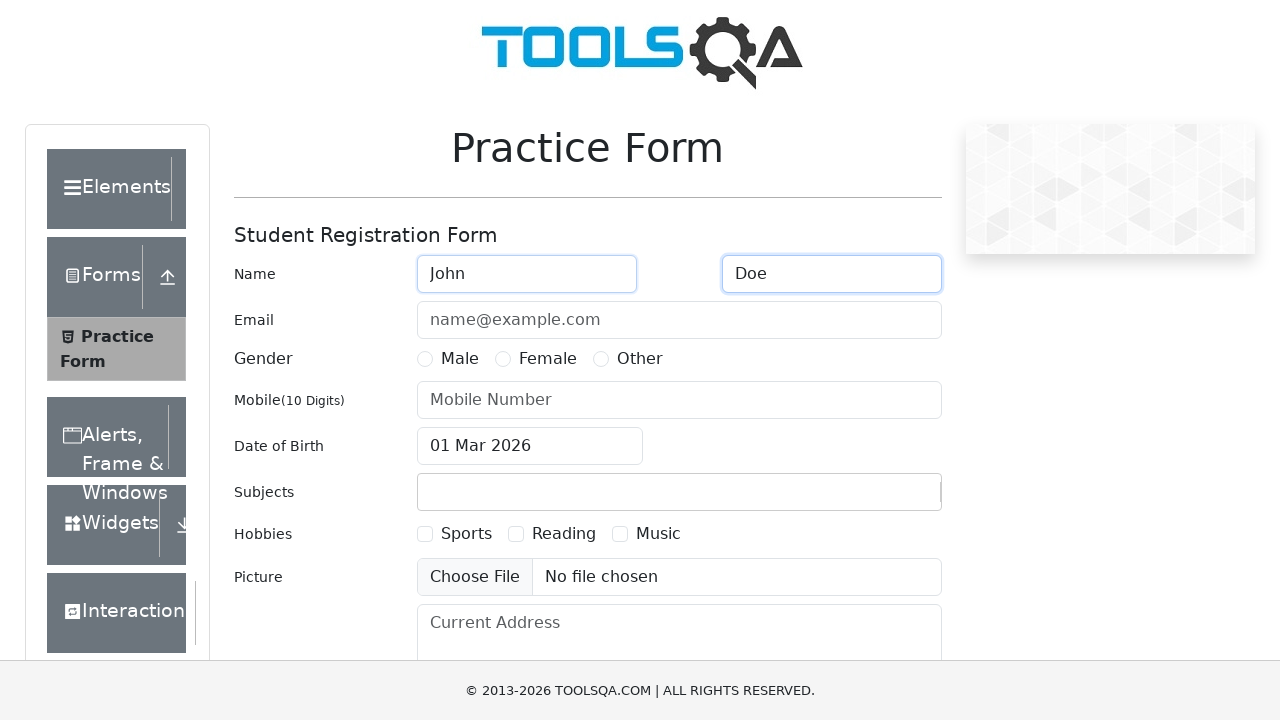

Filled email field with 'john.doe@example.com' on #userEmail
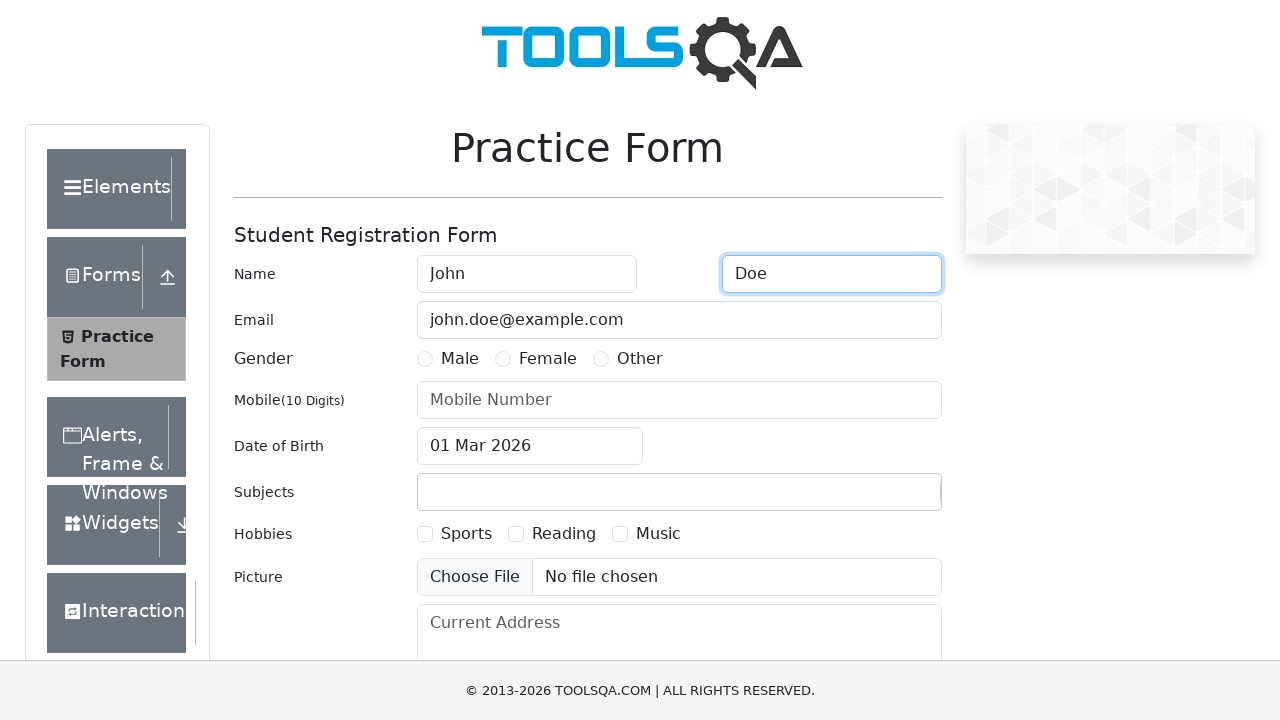

Selected 'Male' gender radio button at (460, 359) on xpath=//label[contains(text(),'Male')]
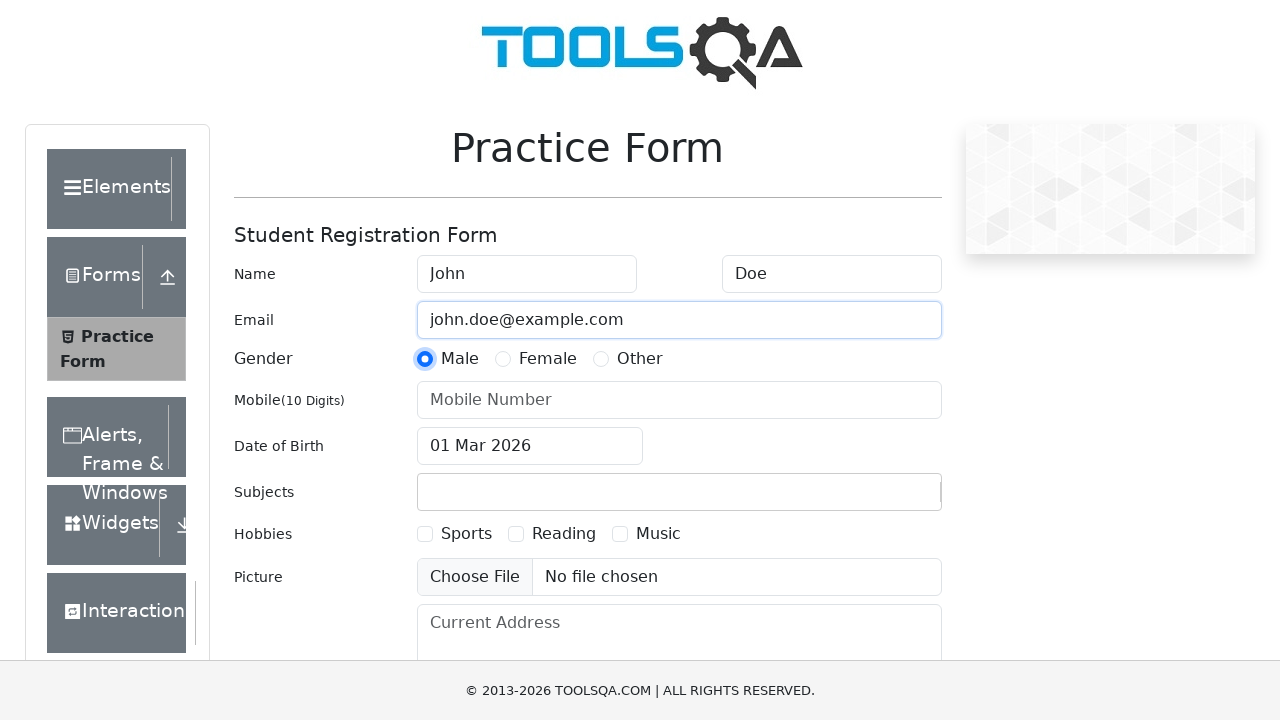

Filled phone number field with '1234567890' on #userNumber
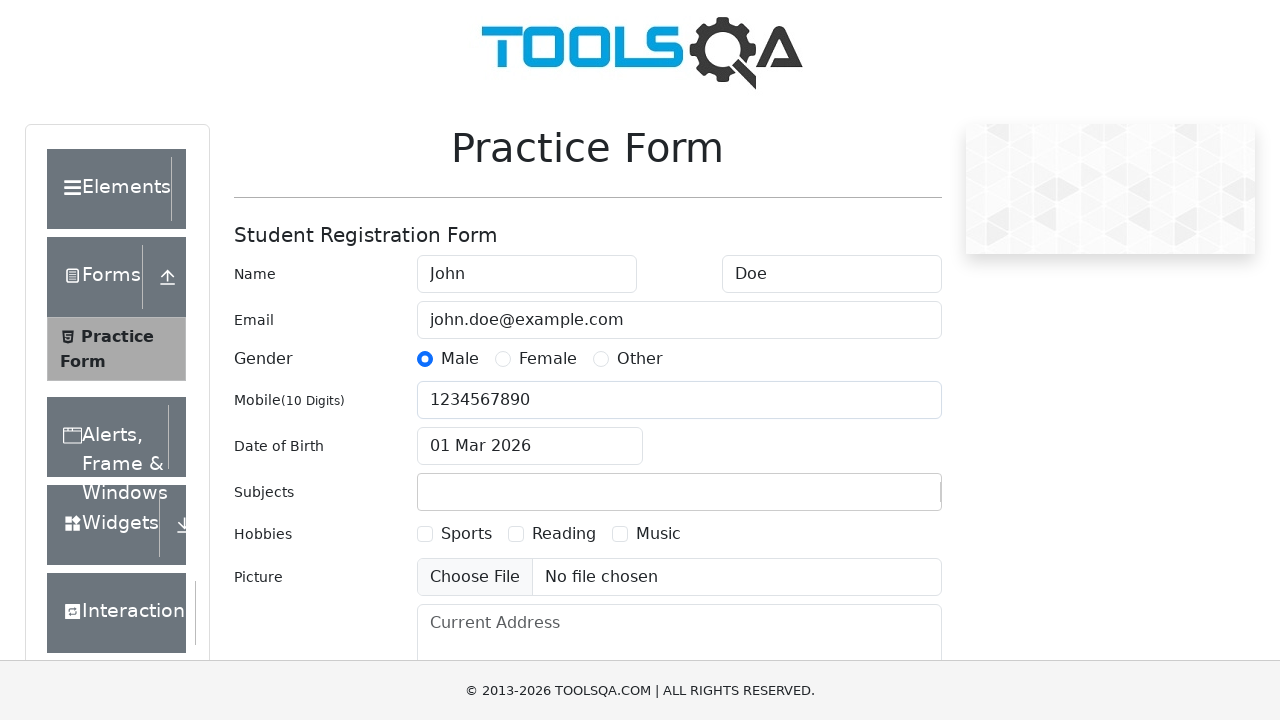

Filled current address field on #currentAddress
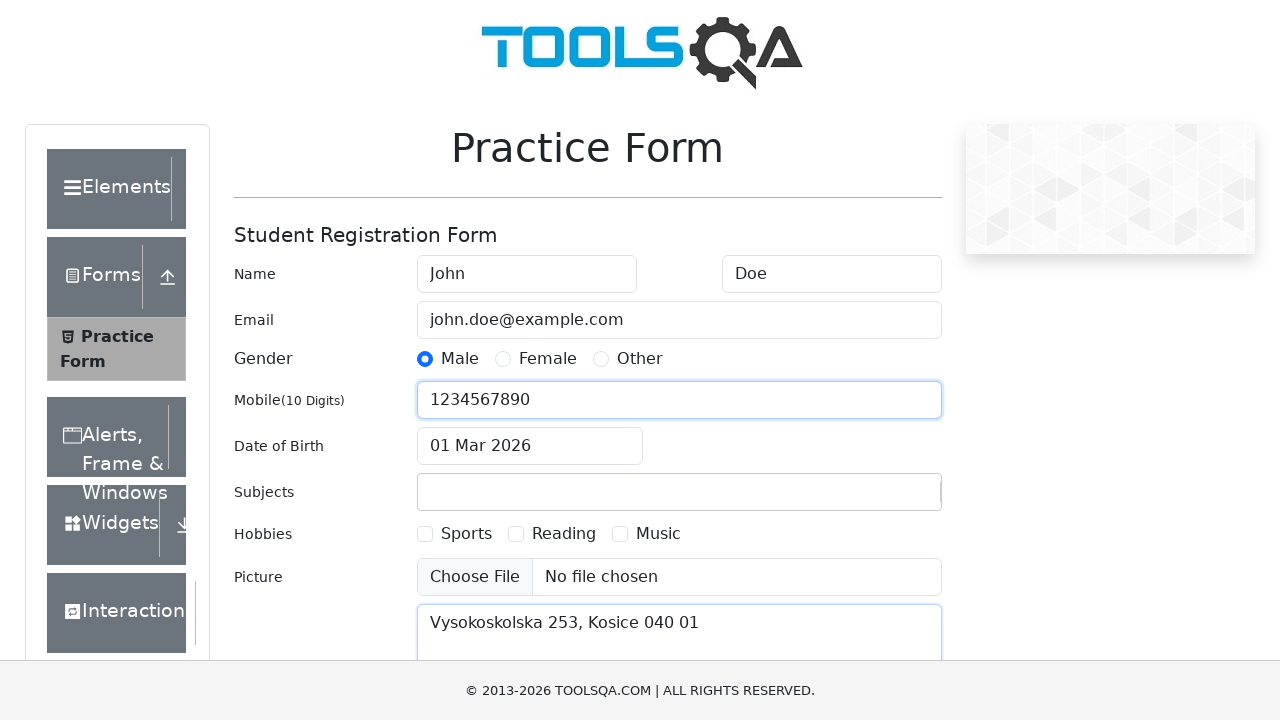

Selected 'Sports' hobby checkbox at (466, 534) on xpath=//label[contains(text(),'Sports')]
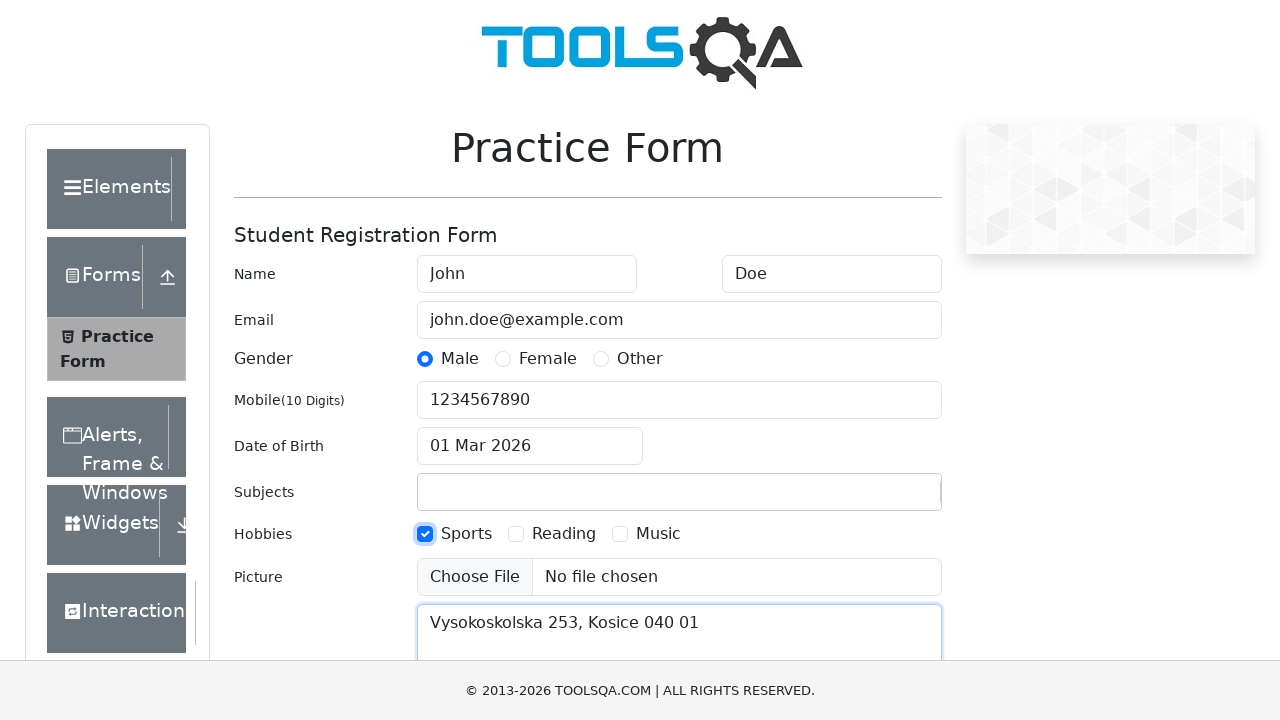

Clicked date of birth input field at (530, 446) on #dateOfBirthInput
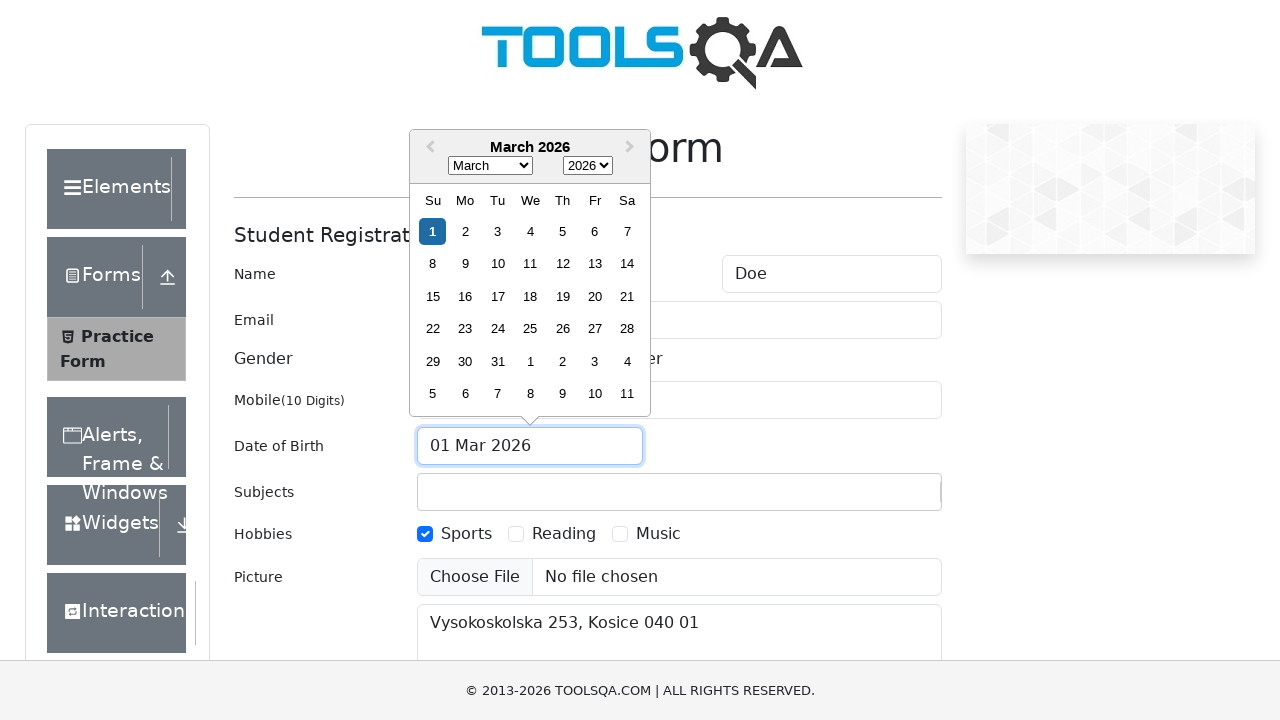

Selected all text in date of birth field on #dateOfBirthInput
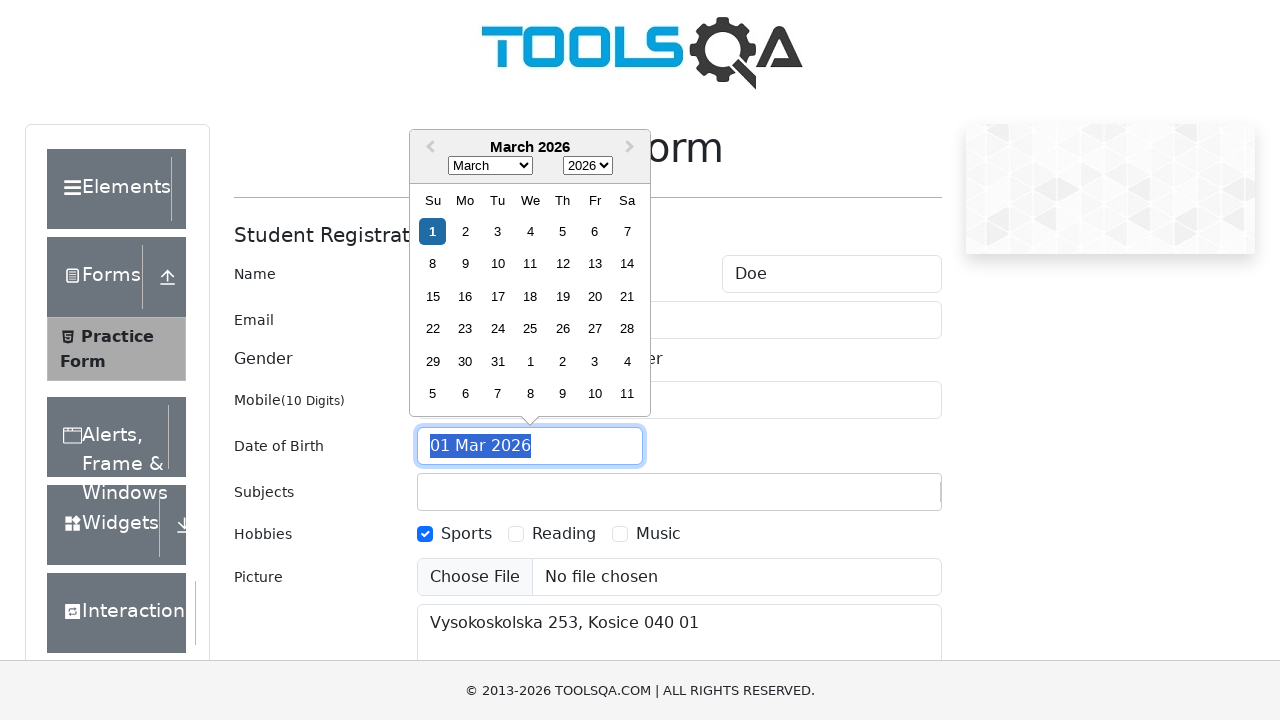

Manually typed date '01 Jan 2000' into date field (negative test approach) on #dateOfBirthInput
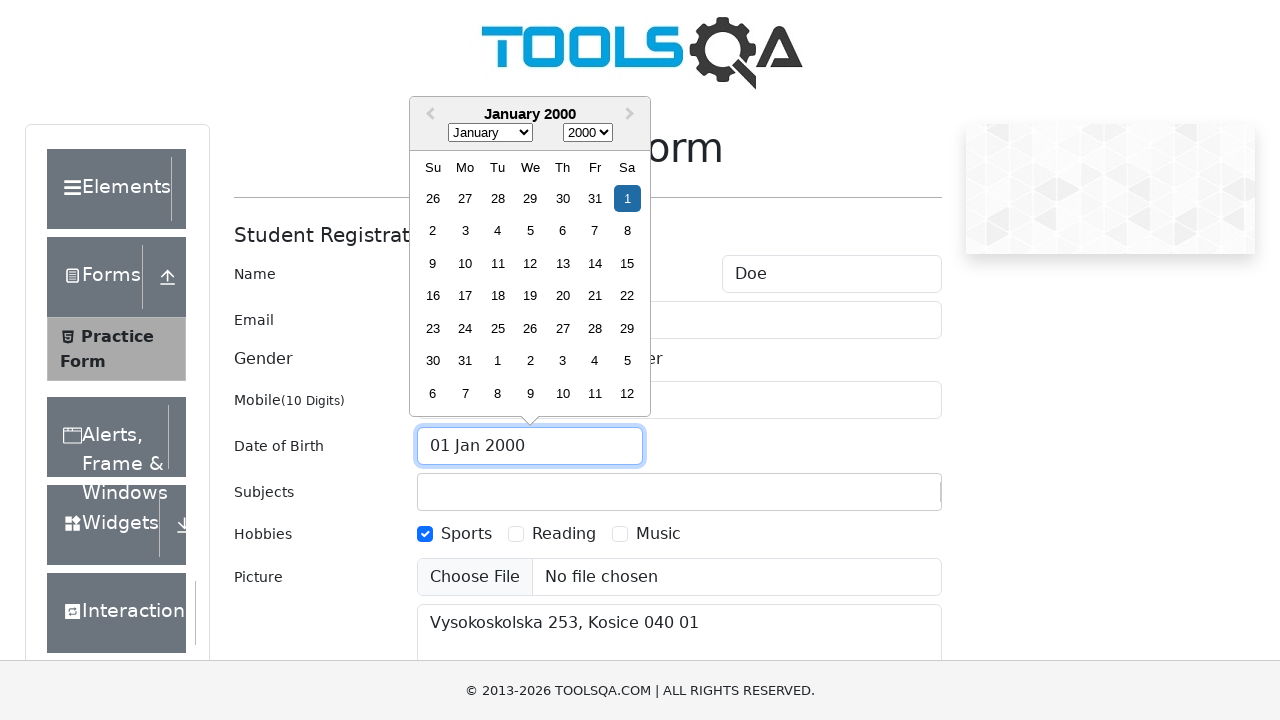

Pressed Enter to confirm date input on #dateOfBirthInput
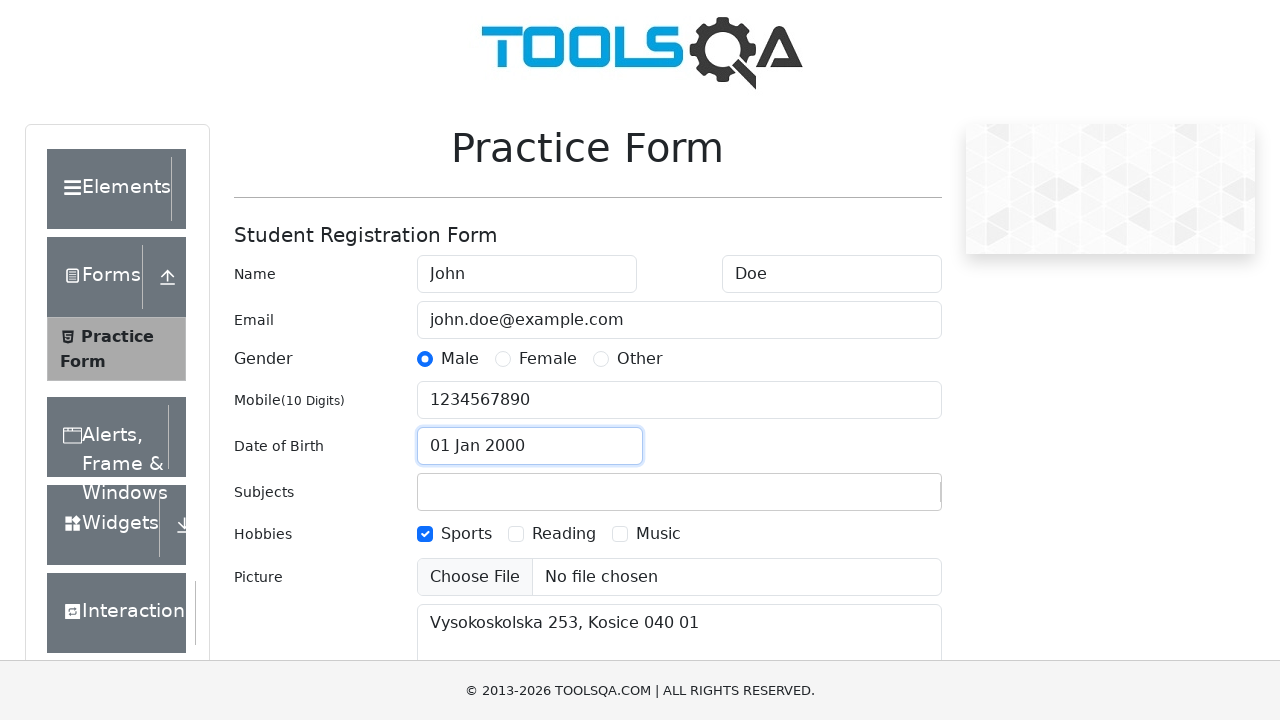

Typed 'Computer Science' in subjects field on #subjectsInput
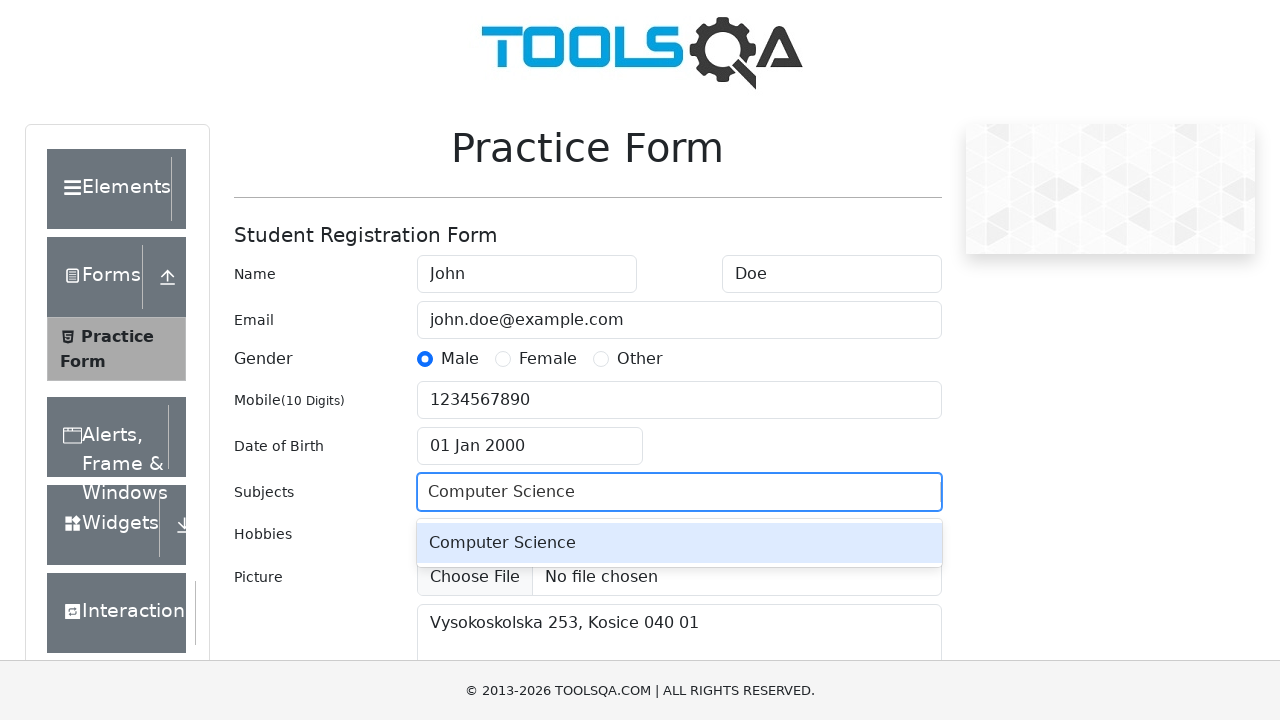

Pressed Enter to select 'Computer Science' subject on #subjectsInput
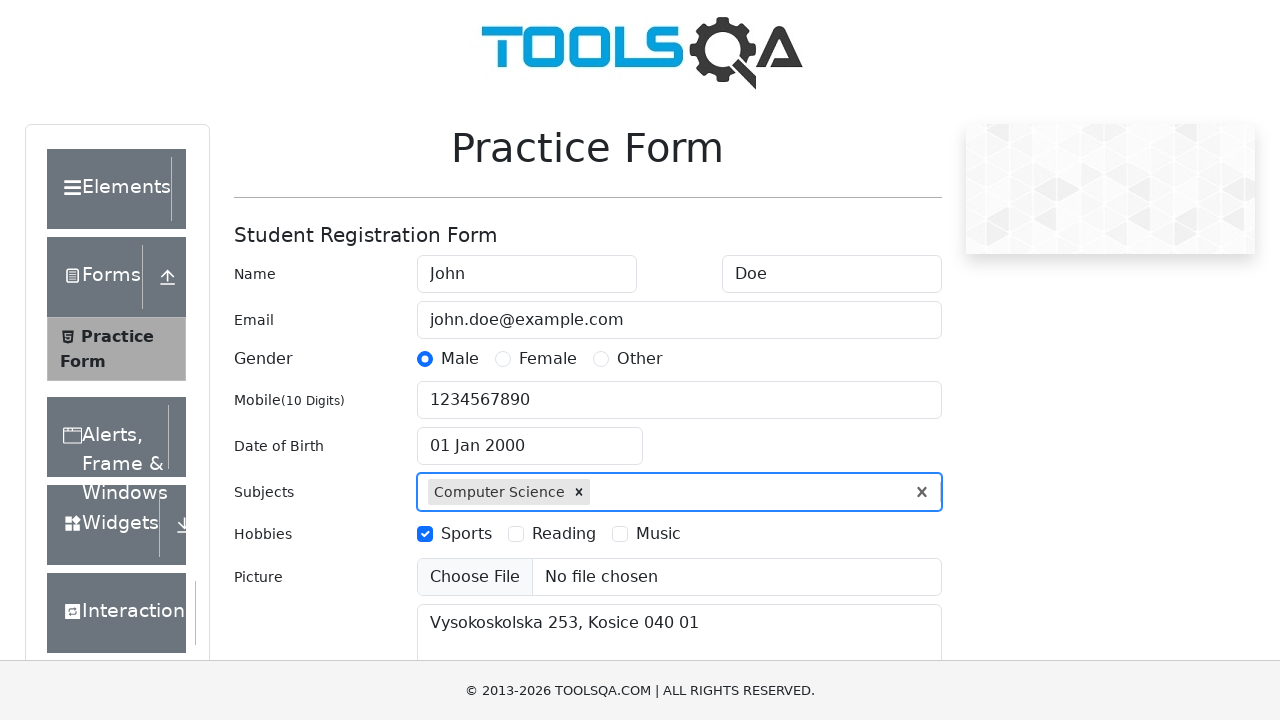

Typed 'Physics' in subjects field on #subjectsInput
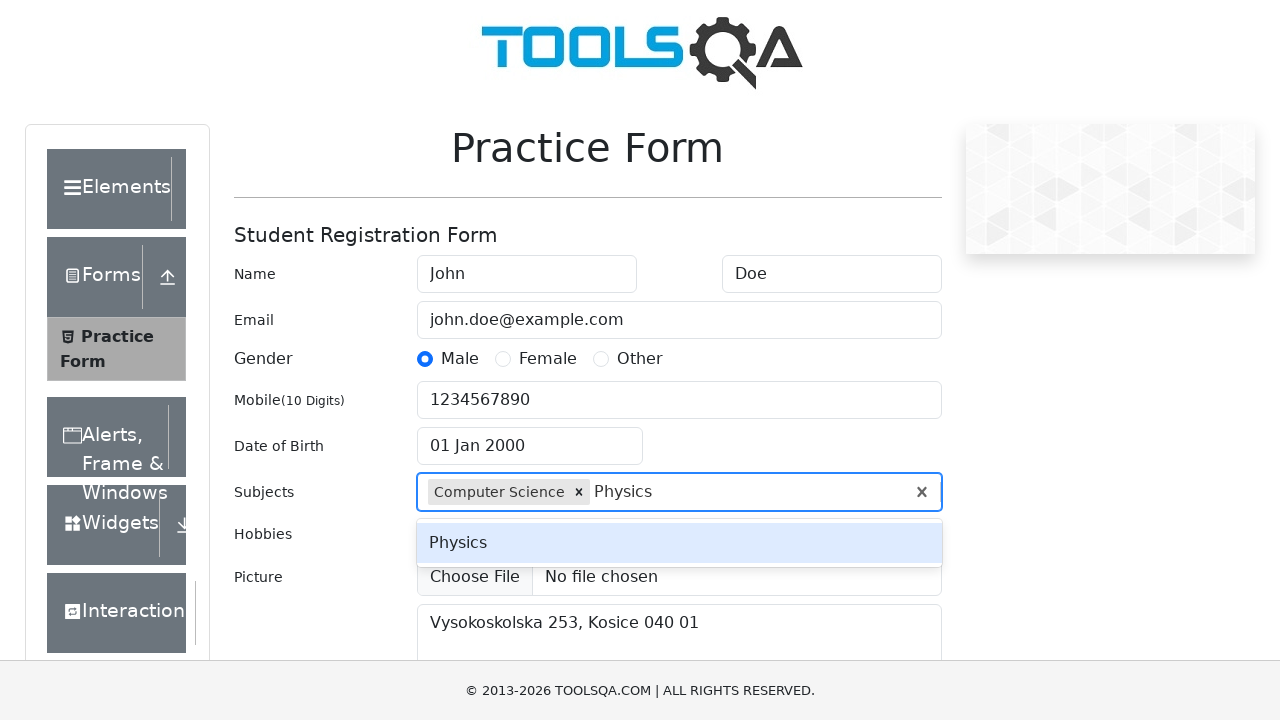

Pressed Enter to select 'Physics' subject on #subjectsInput
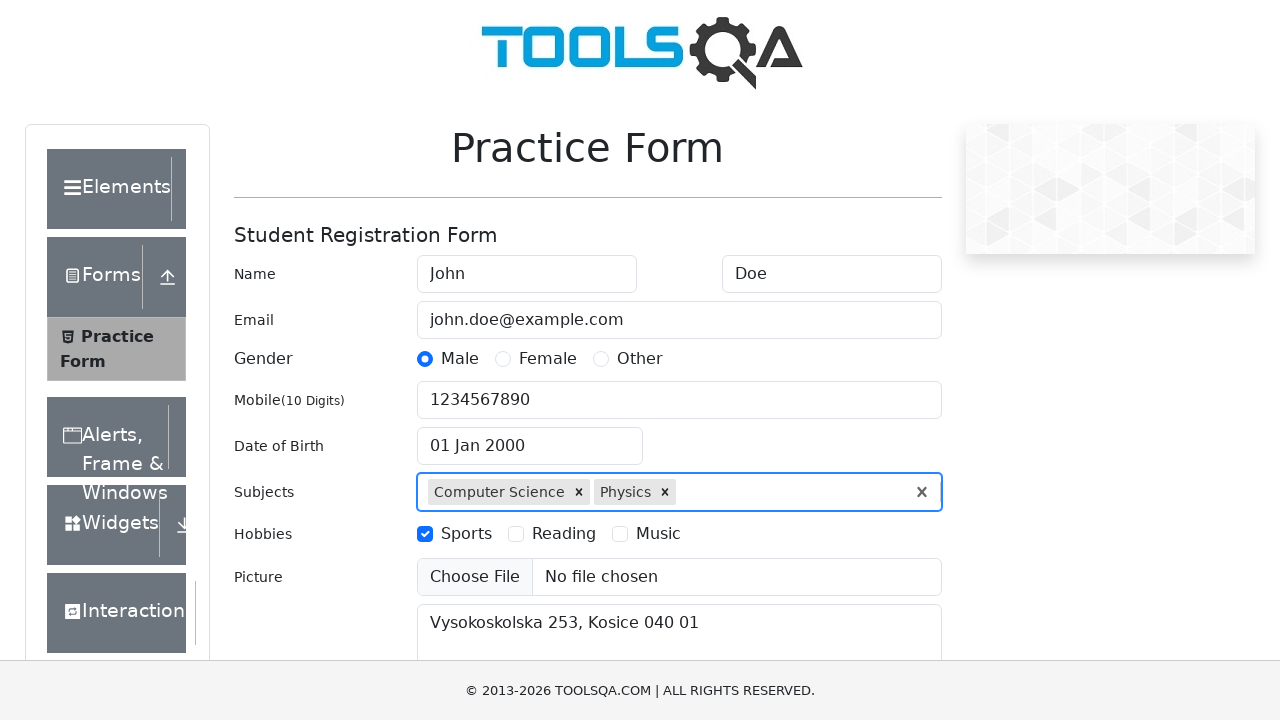

Typed 'English' in subjects field on #subjectsInput
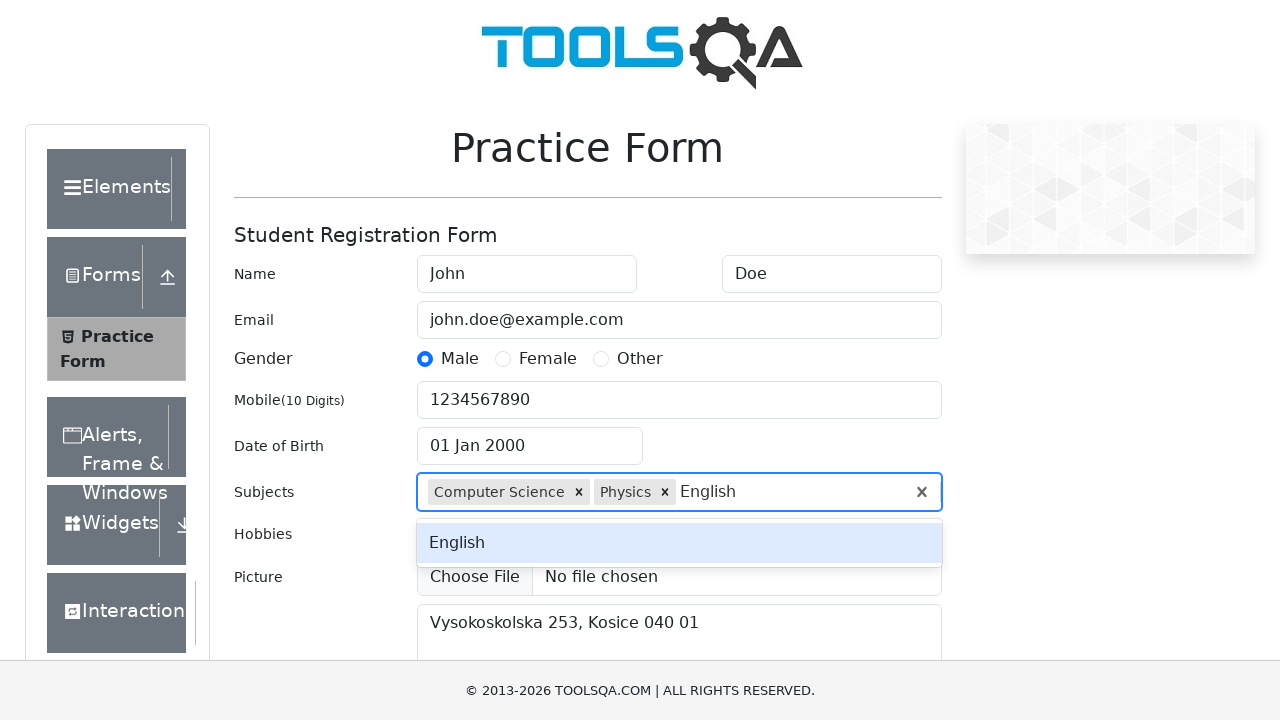

Pressed Enter to select 'English' subject on #subjectsInput
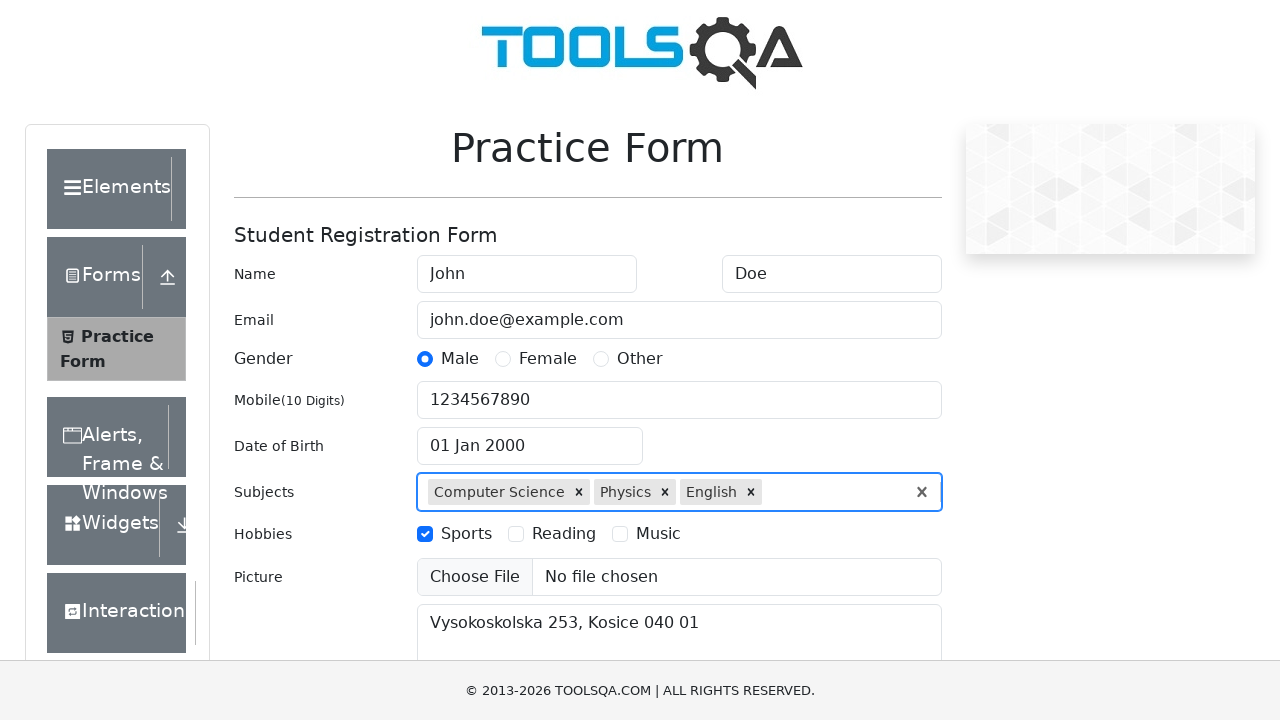

Clicked state dropdown at (527, 437) on #state
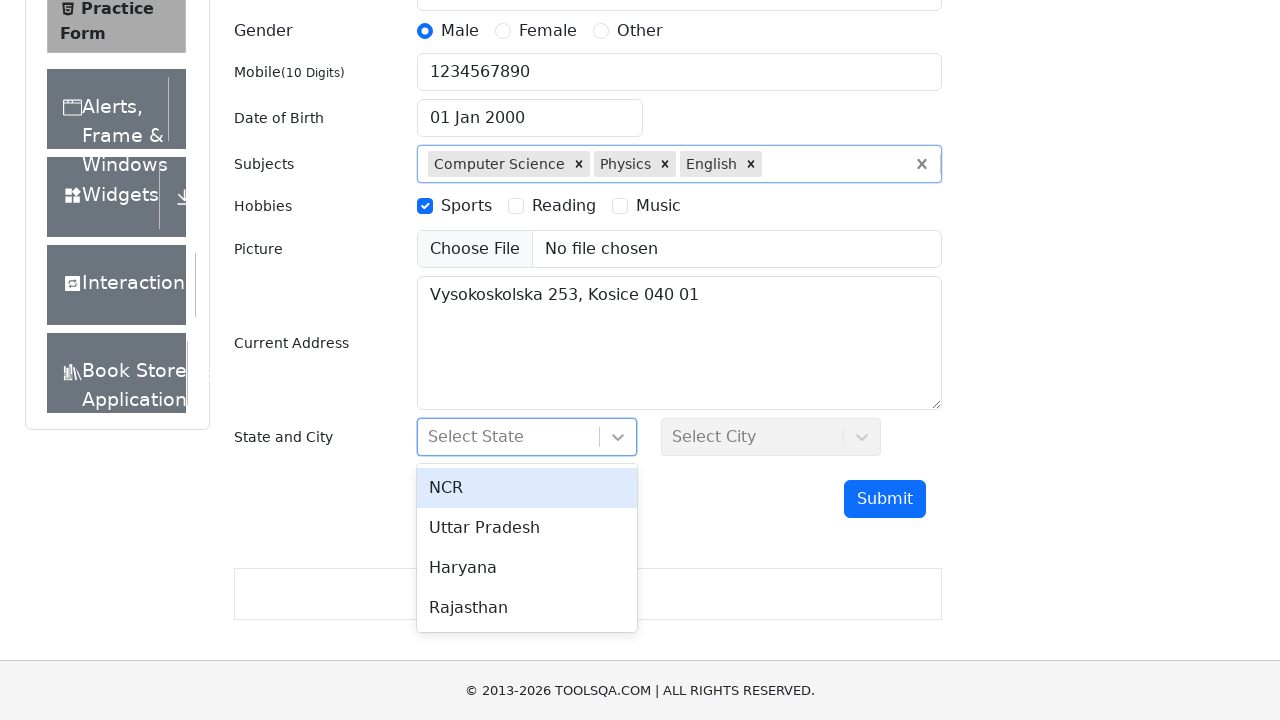

Typed 'NCR' in state selection field on #react-select-3-input
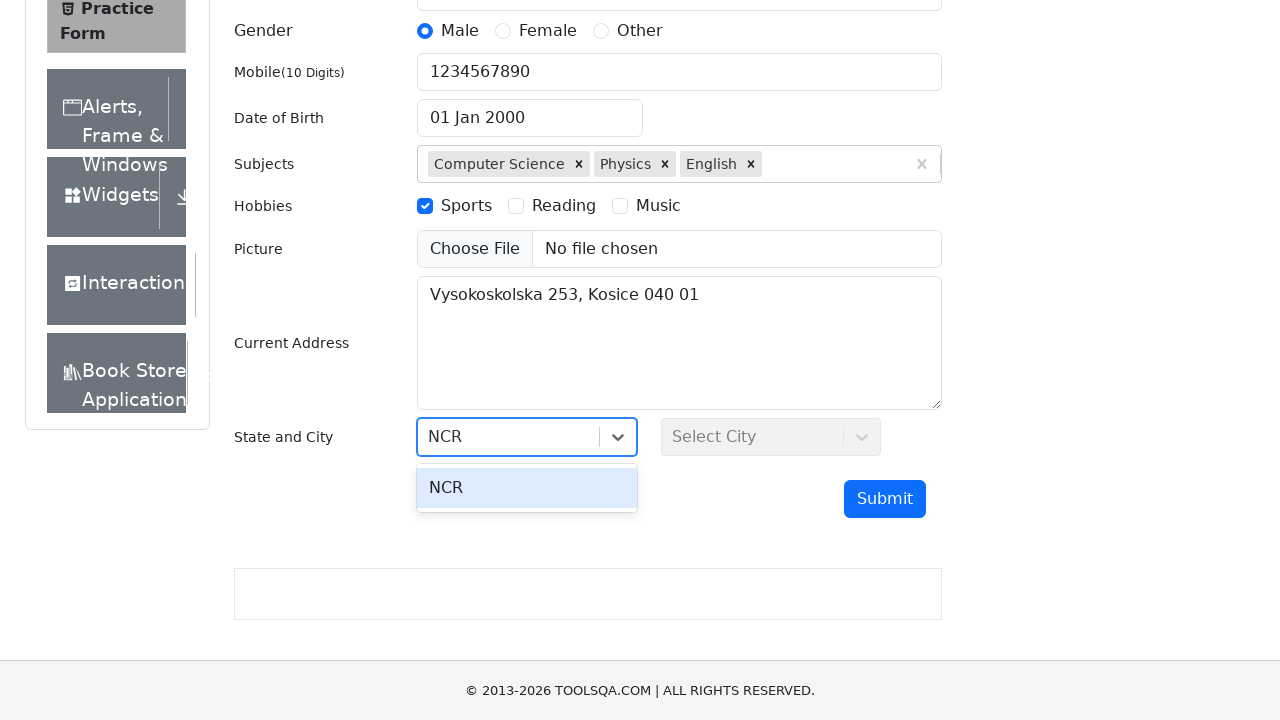

Pressed Enter to select 'NCR' state on #react-select-3-input
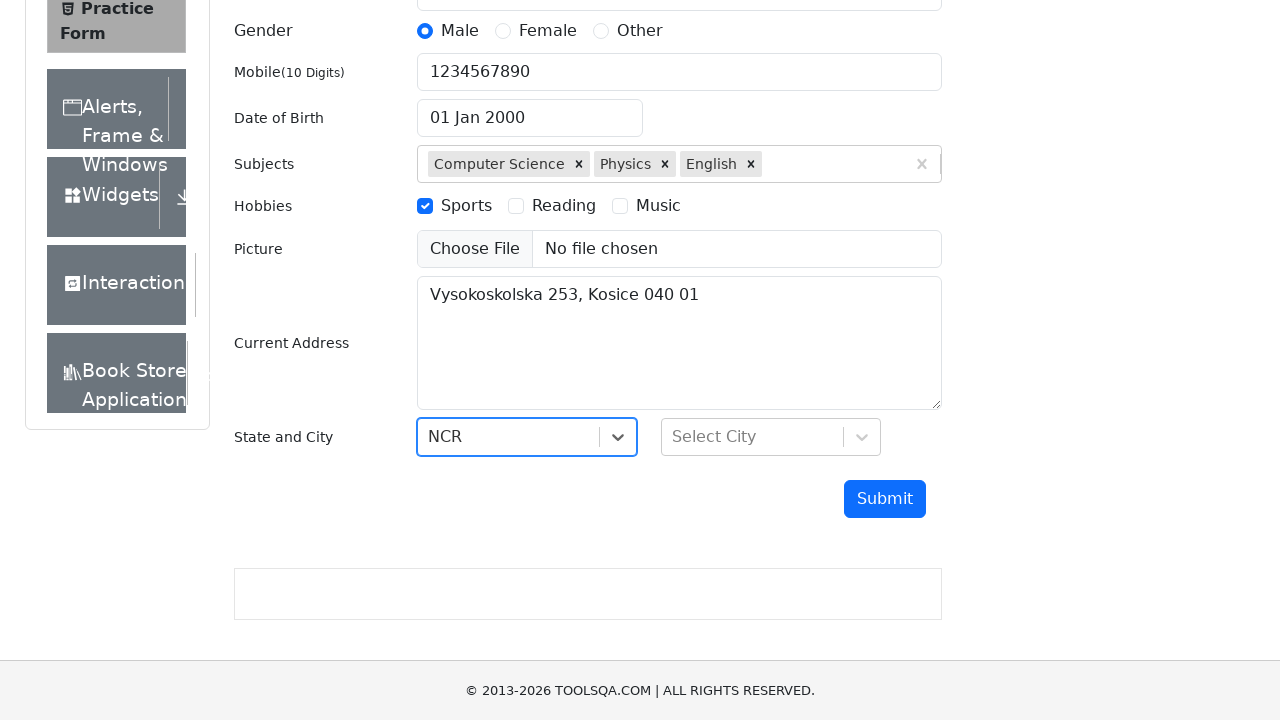

Clicked city dropdown at (771, 437) on #city
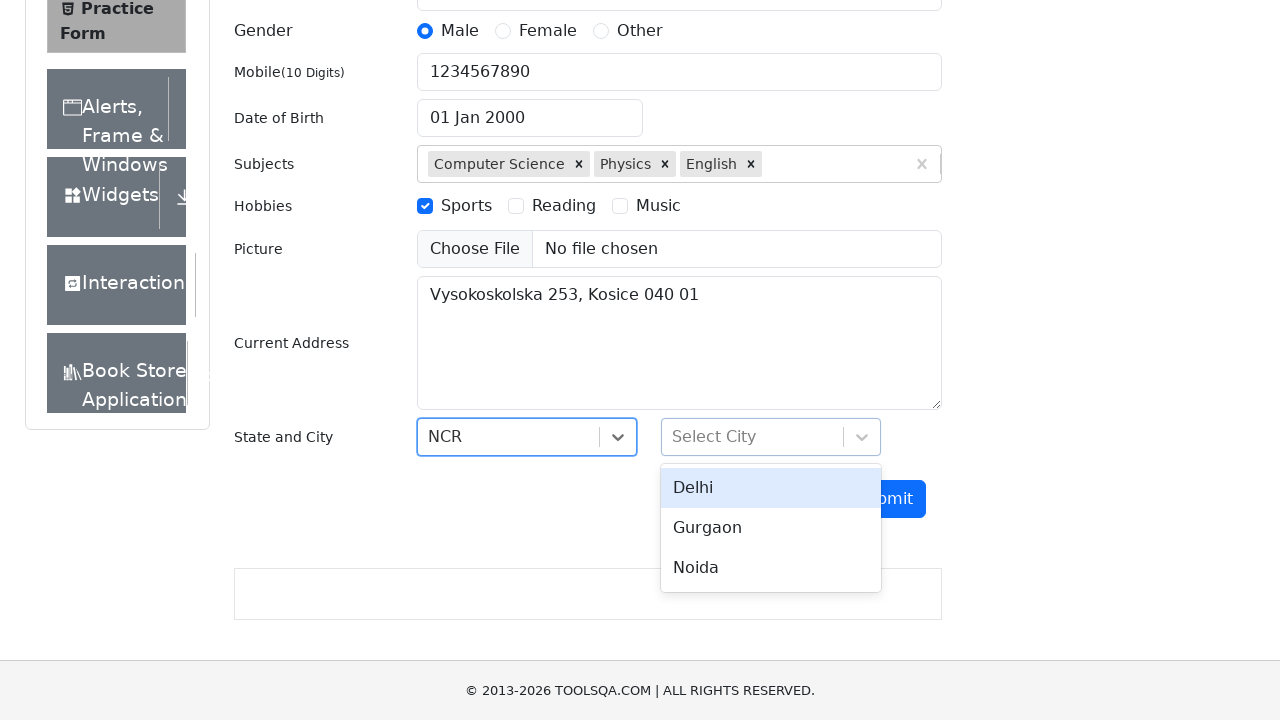

Typed 'Delhi' in city selection field on #react-select-4-input
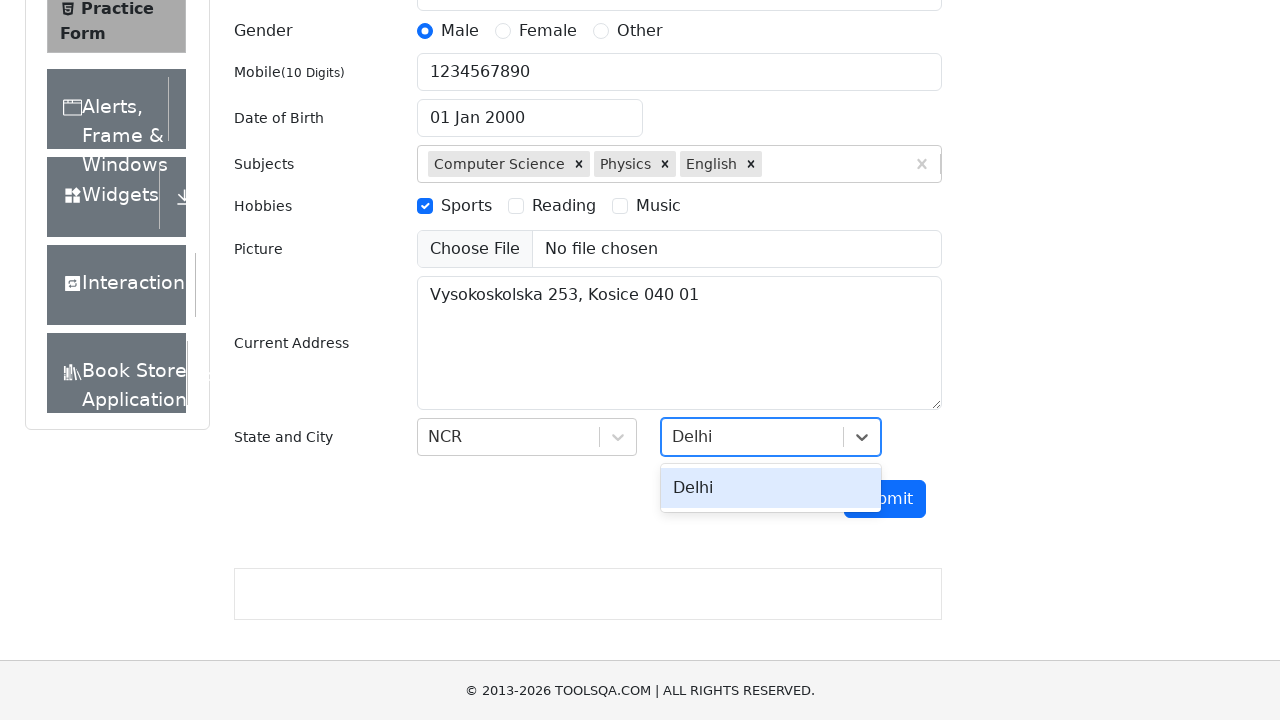

Pressed Enter to select 'Delhi' city on #react-select-4-input
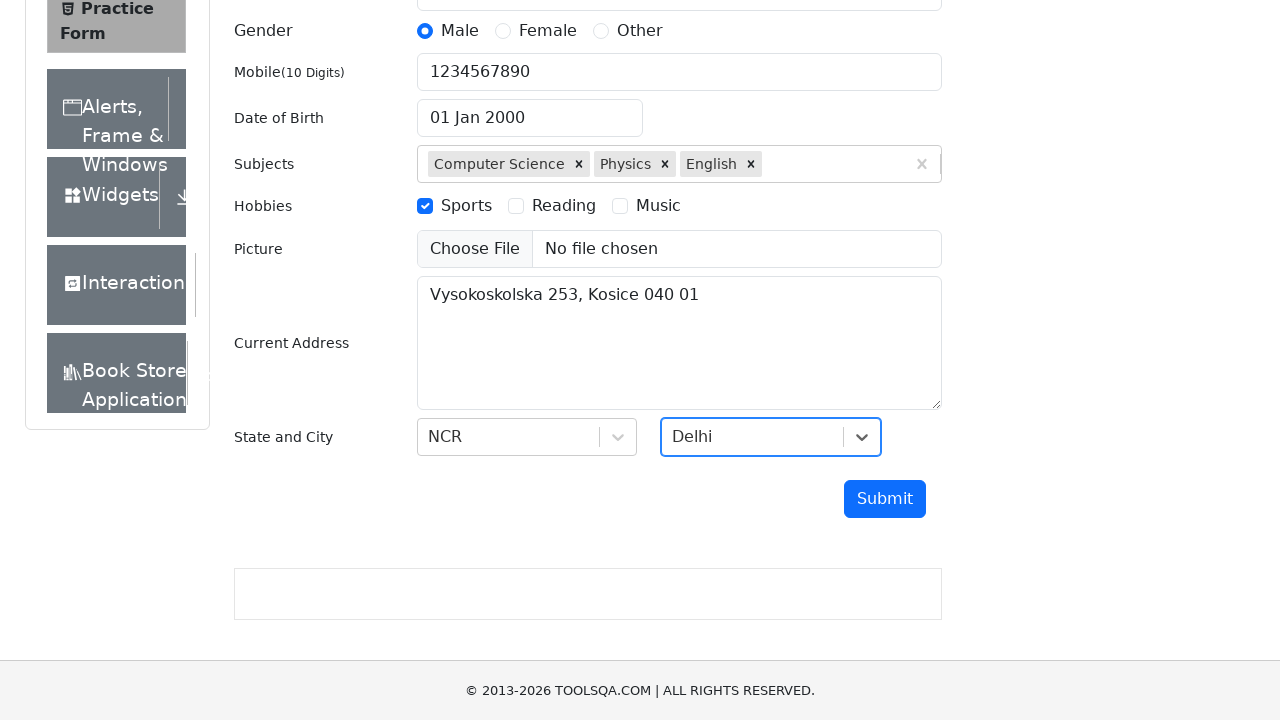

Pressed Enter to submit registration form on #submit
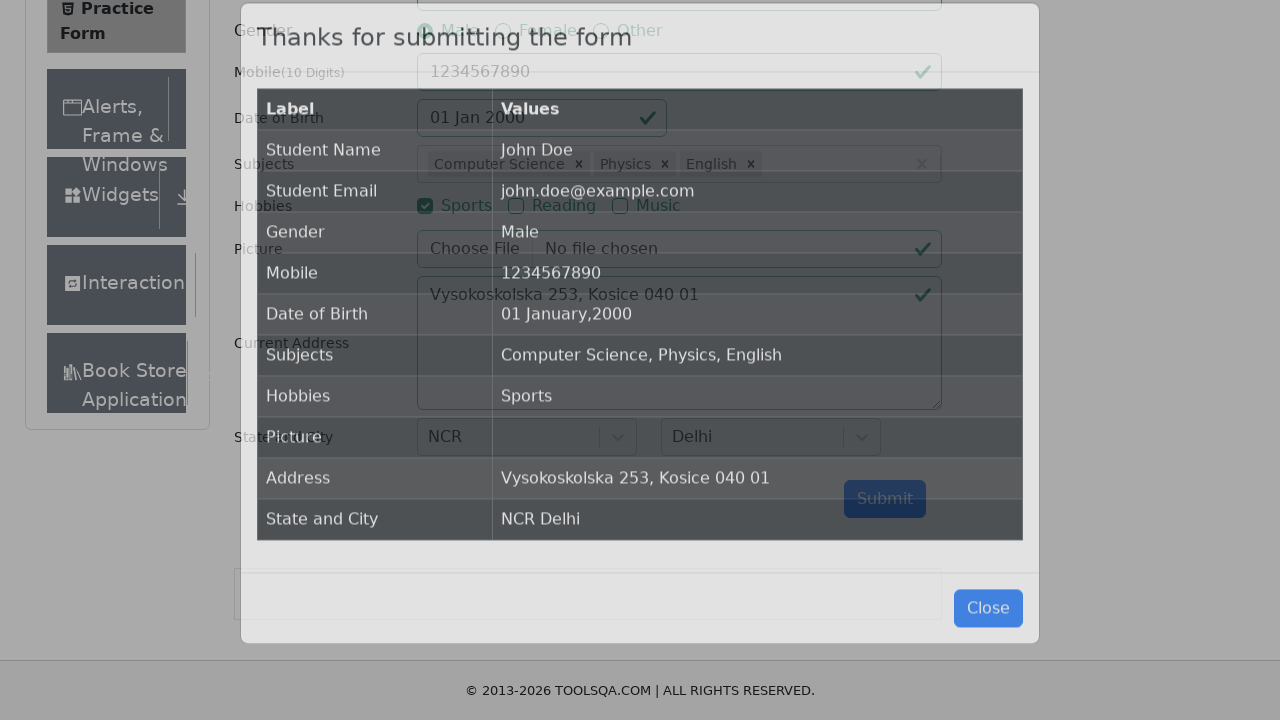

Form submission completed - confirmation modal appeared
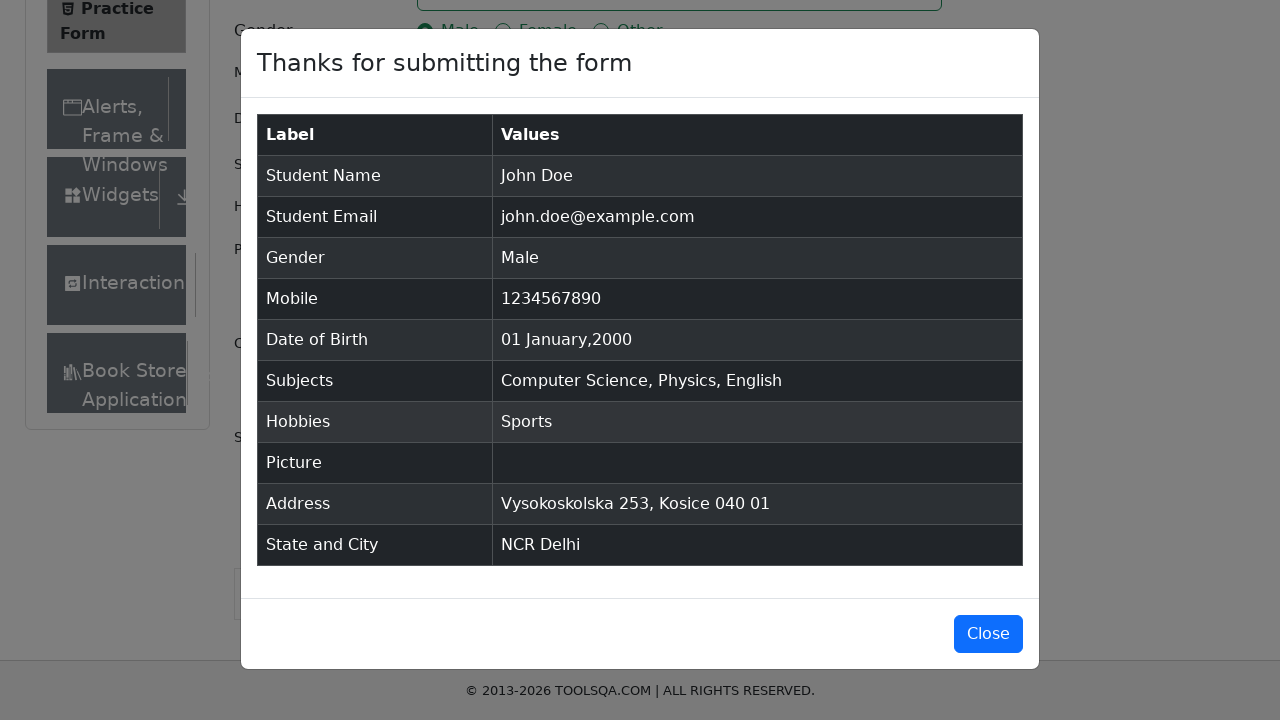

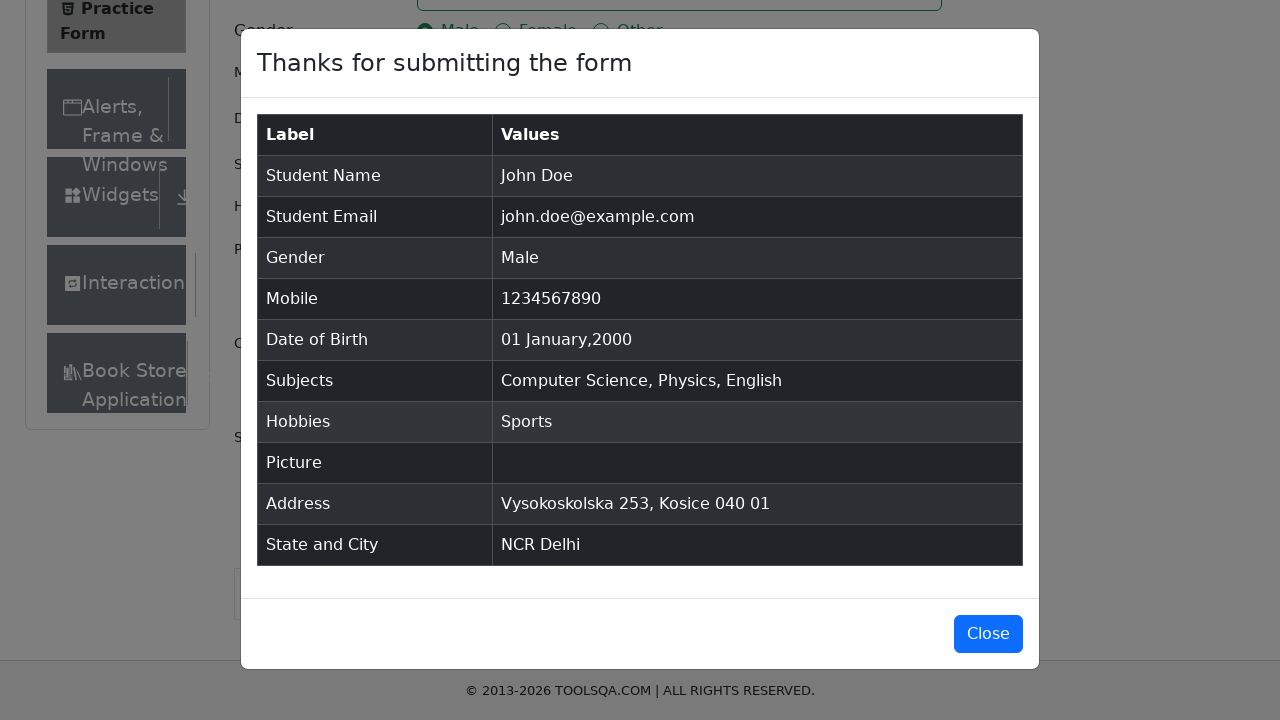